Tests a text box form by filling in user information fields (name, email, addresses) and submitting the form

Starting URL: https://demoqa.com/text-box

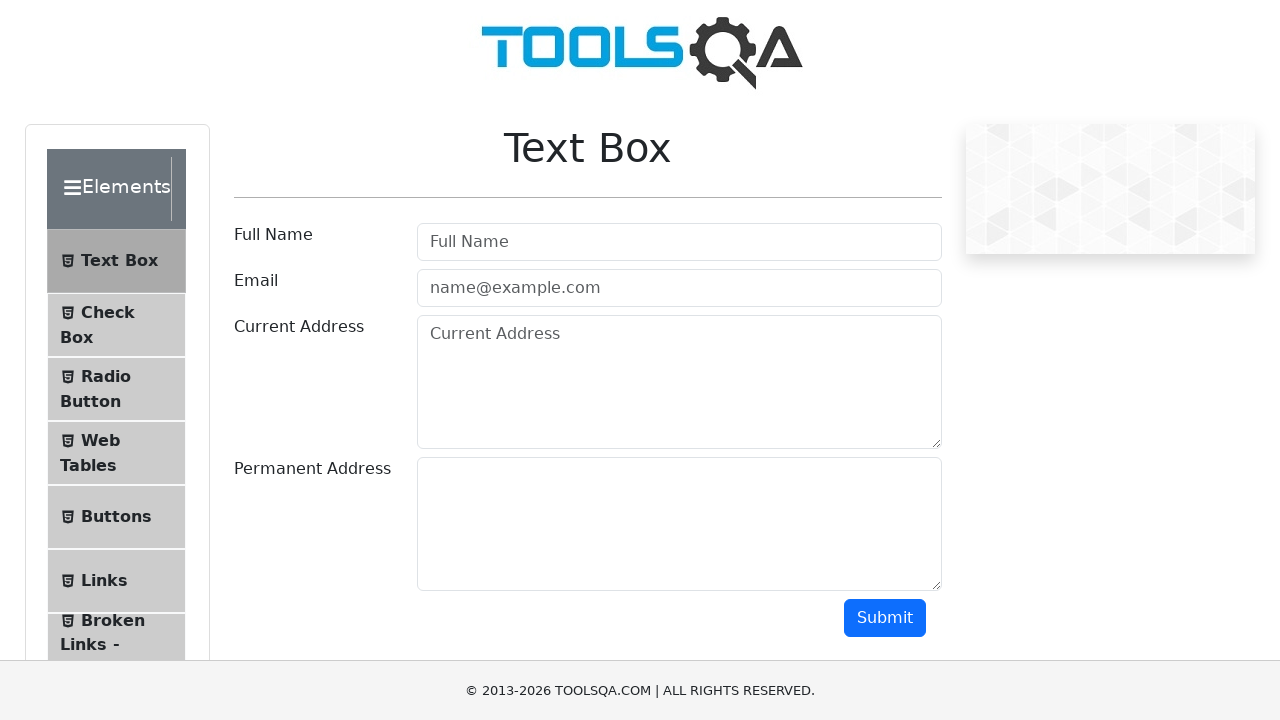

Filled userName field with 'John' on #userName
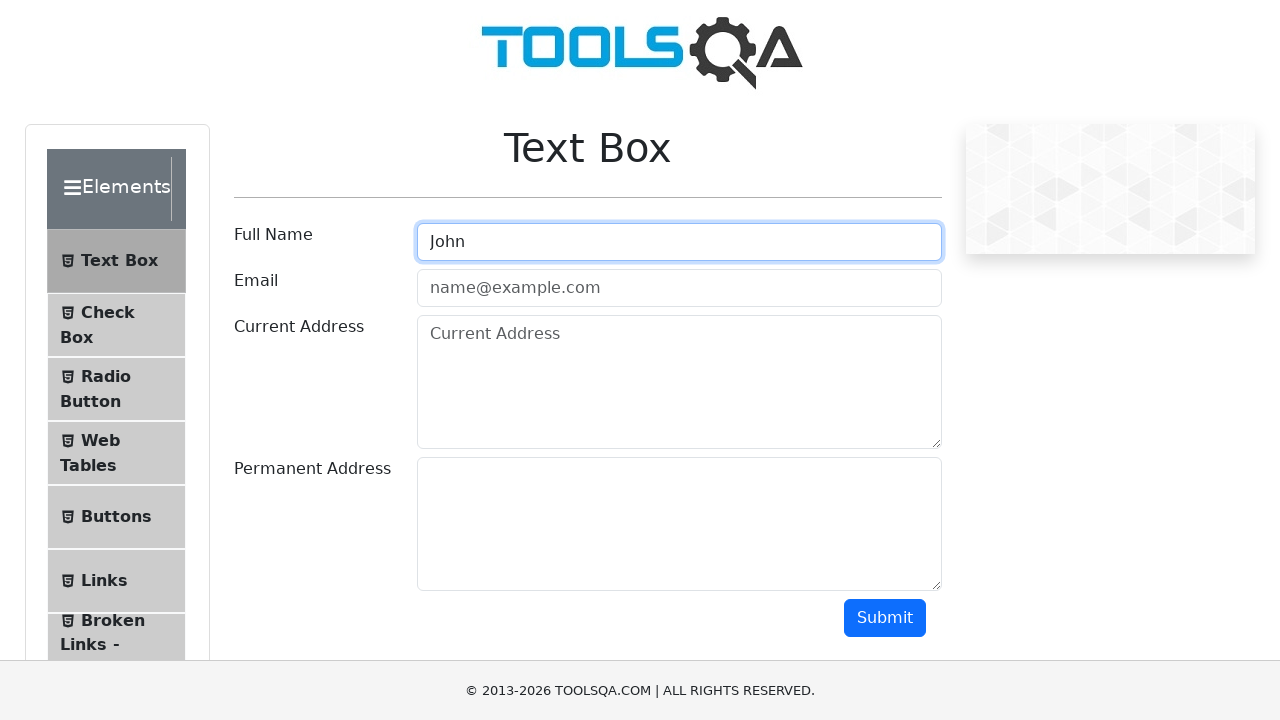

Filled userEmail field with 'john@gmail.com' on #userEmail
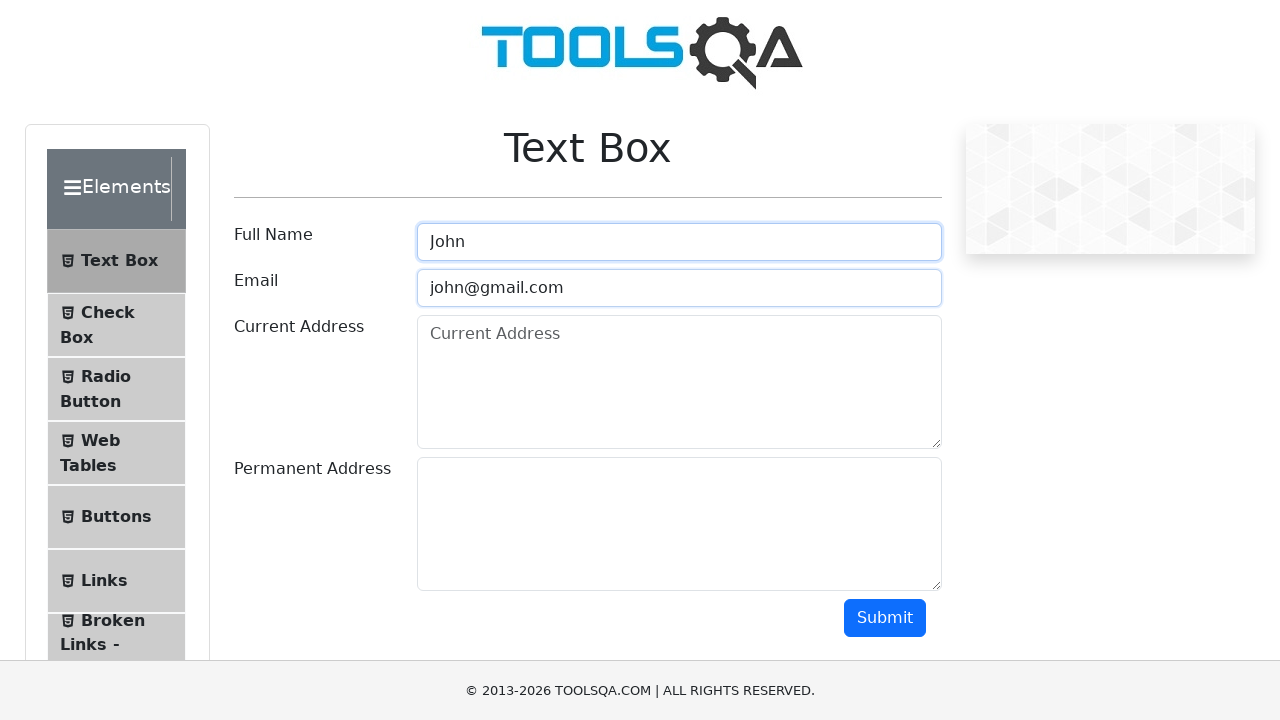

Filled currentAddress field with 'WallStreet 555' on #currentAddress
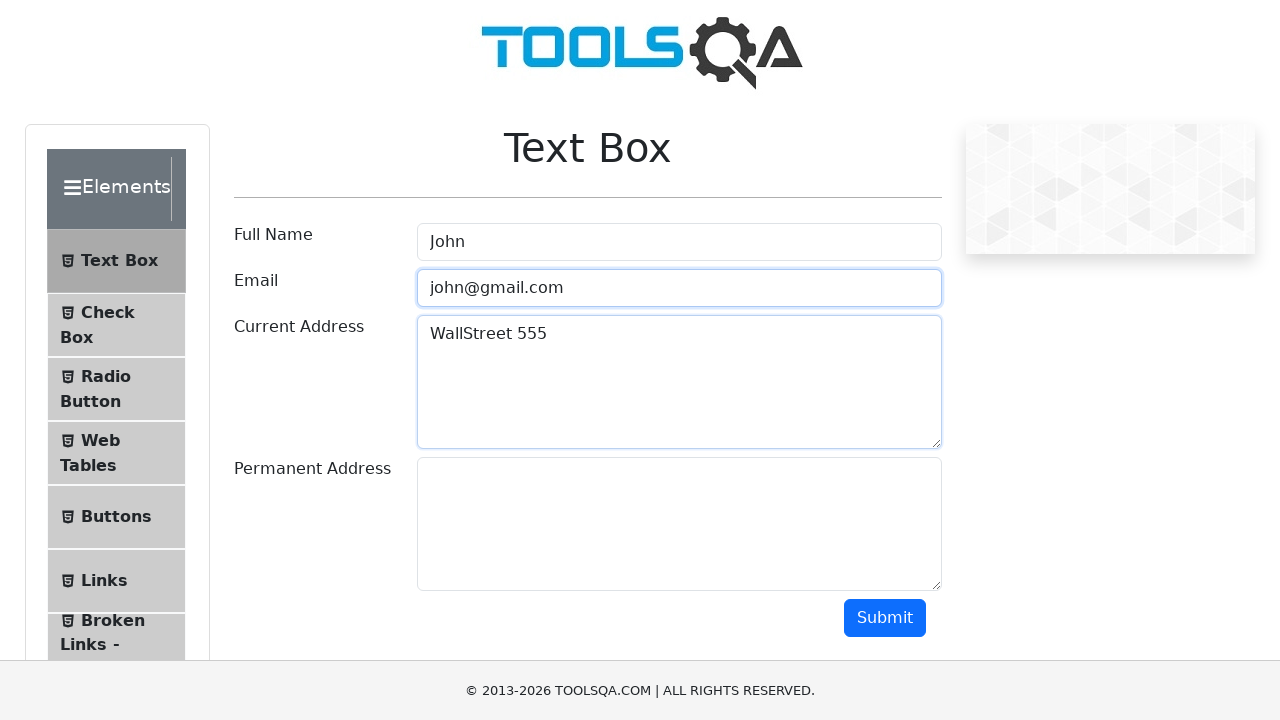

Filled permanentAddress field with 'Sovet 123' on #permanentAddress
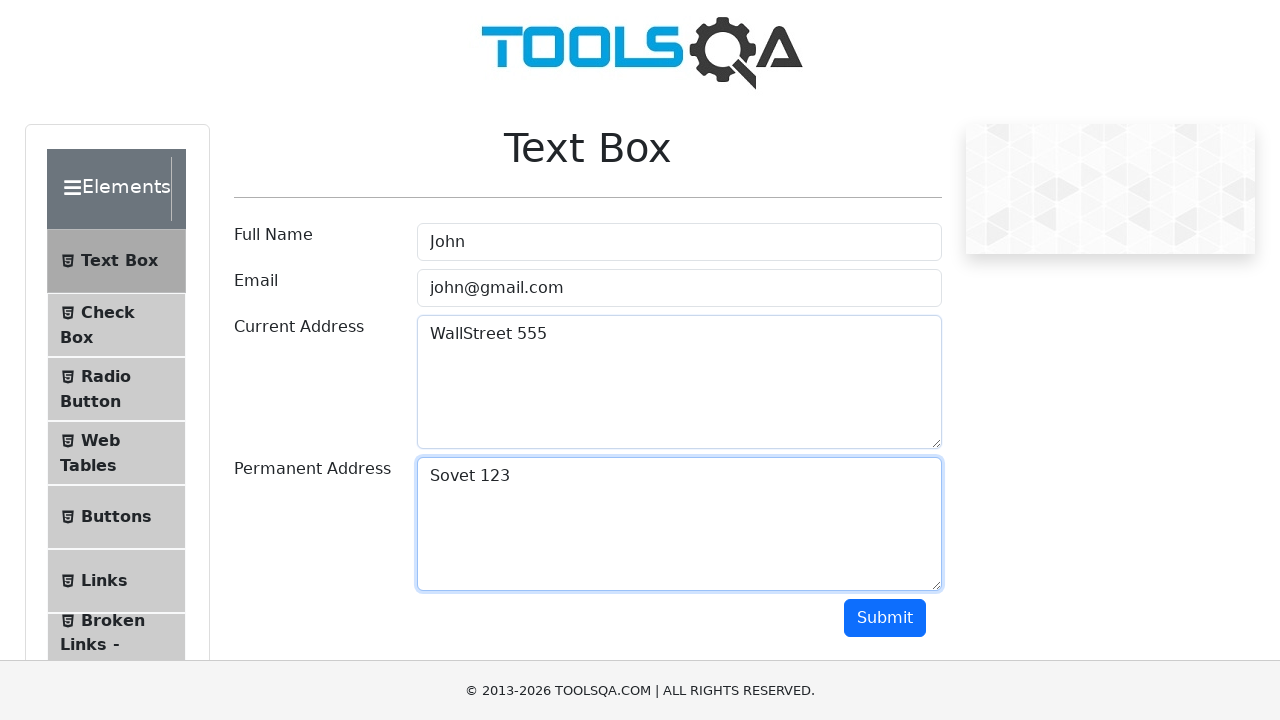

Clicked submit button to submit form at (885, 618) on .btn-primary
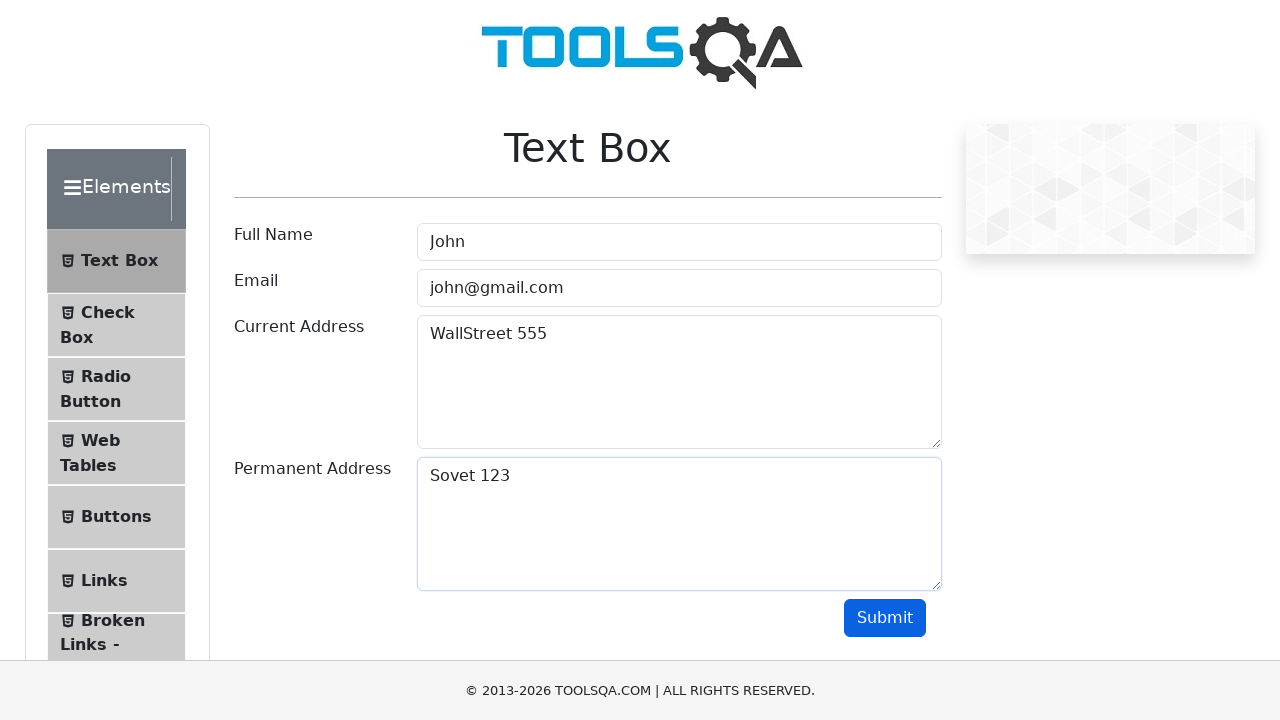

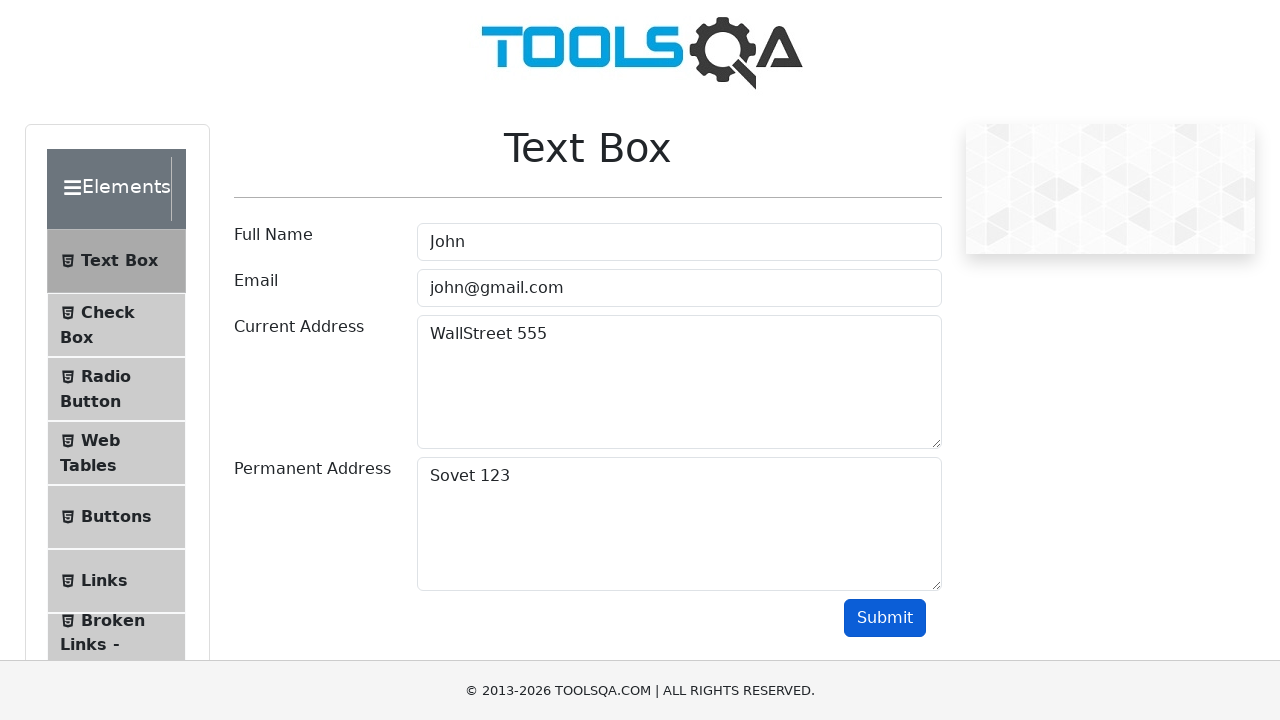